Tests reading existing cookies from the browser and verifying their values, then clicking refresh to update the display

Starting URL: https://bonigarcia.dev/selenium-webdriver-java/cookies.html

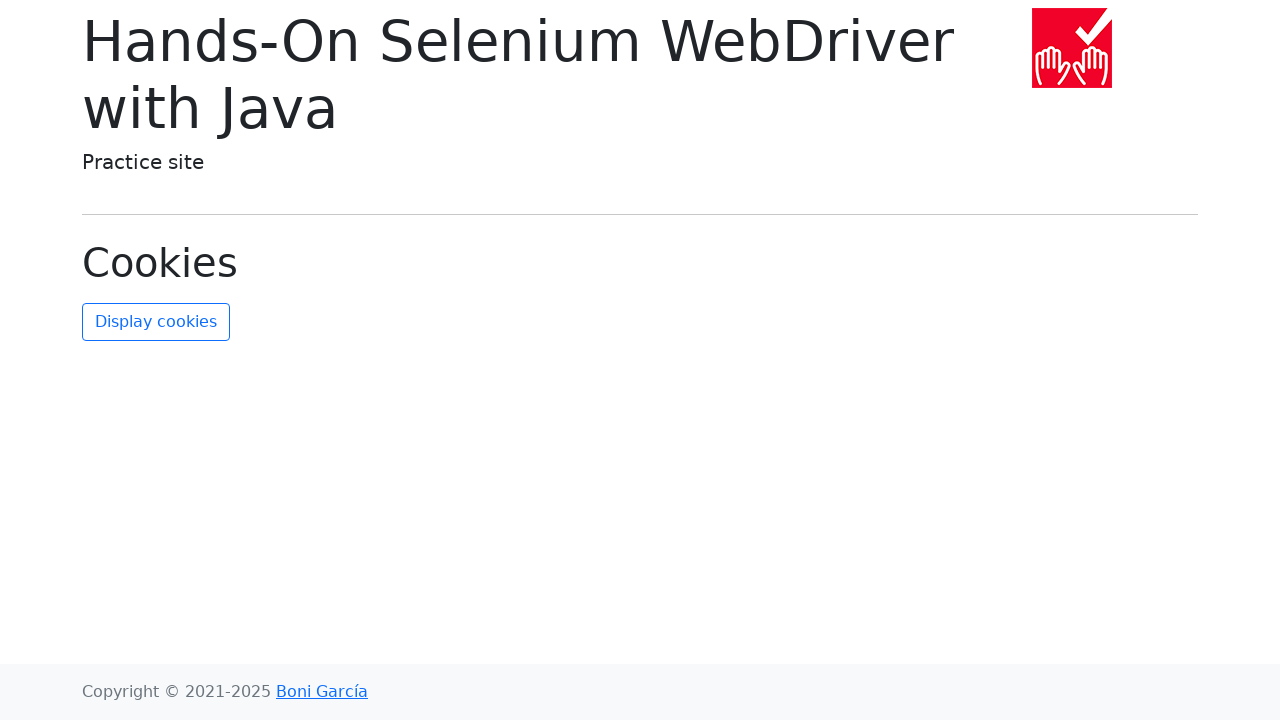

Read cookies from browser context
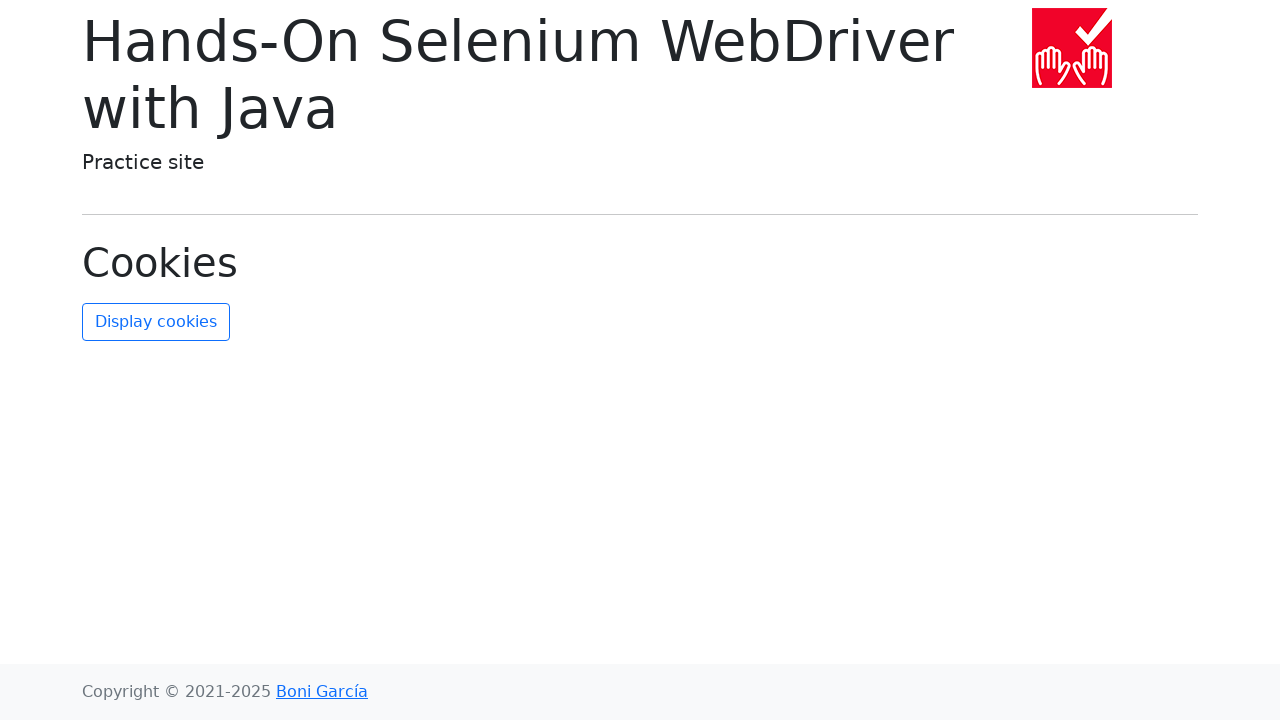

Clicked refresh cookies button to update the display at (156, 322) on #refresh-cookies
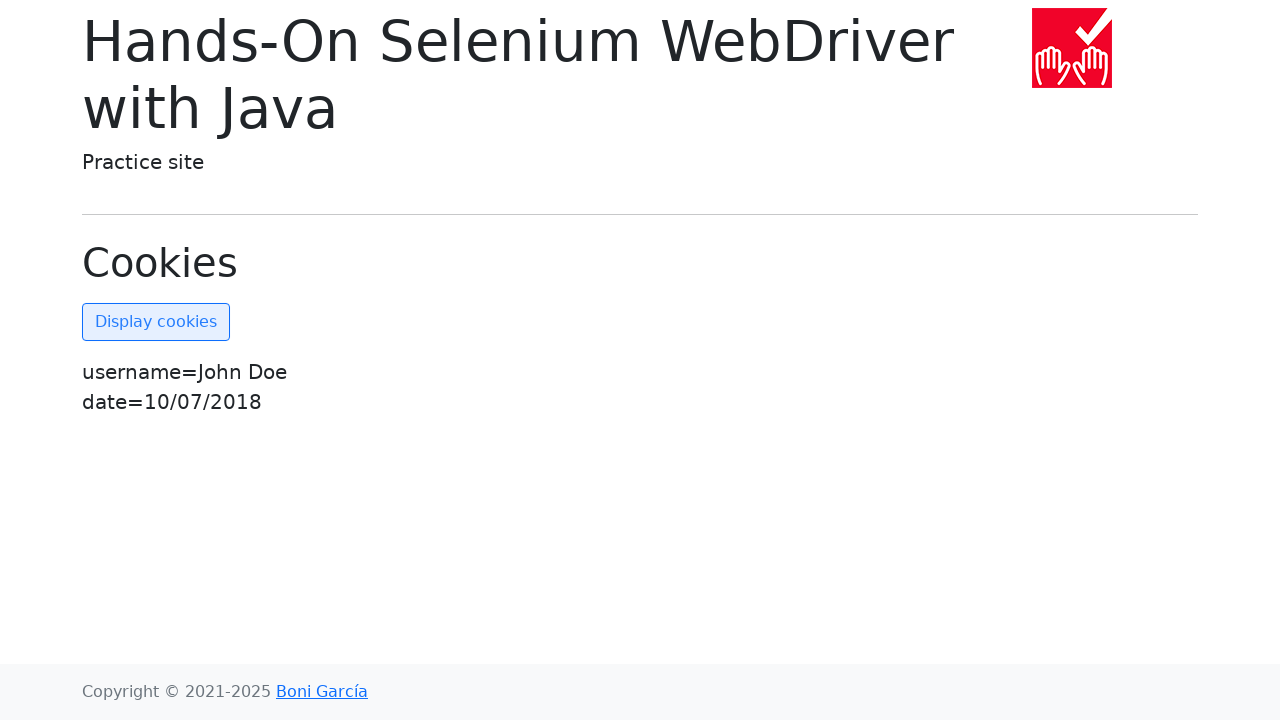

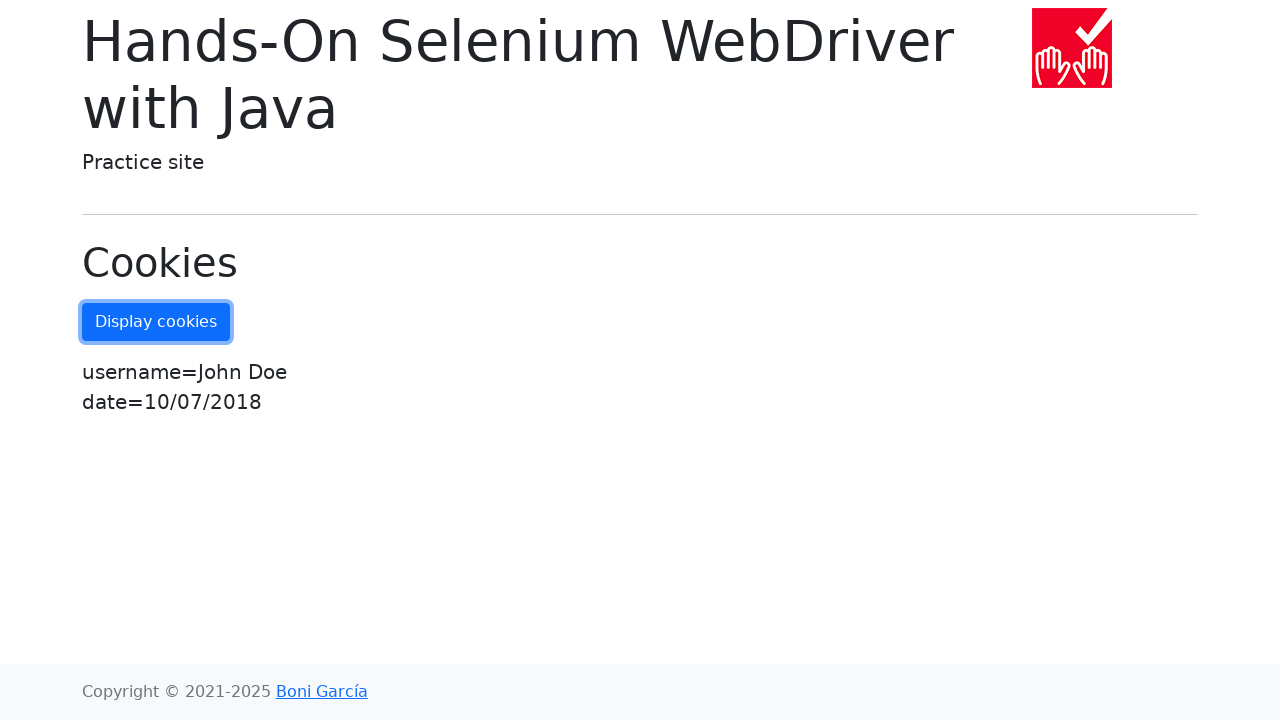